Tests the contact form functionality on demoblaze.com by clicking the Contact link, filling in email, name, and message fields, submitting the form, and accepting the confirmation alert.

Starting URL: https://www.demoblaze.com

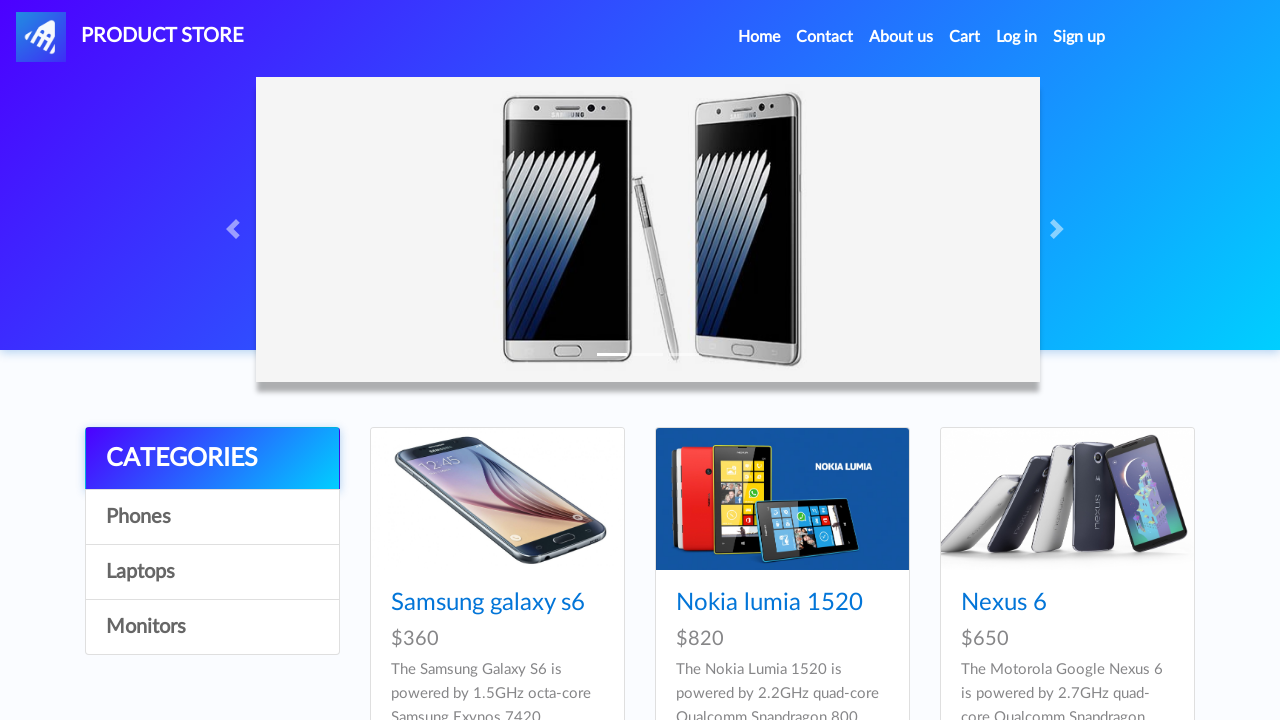

Clicked Contact link in navigation at (825, 37) on a:has-text('Contact')
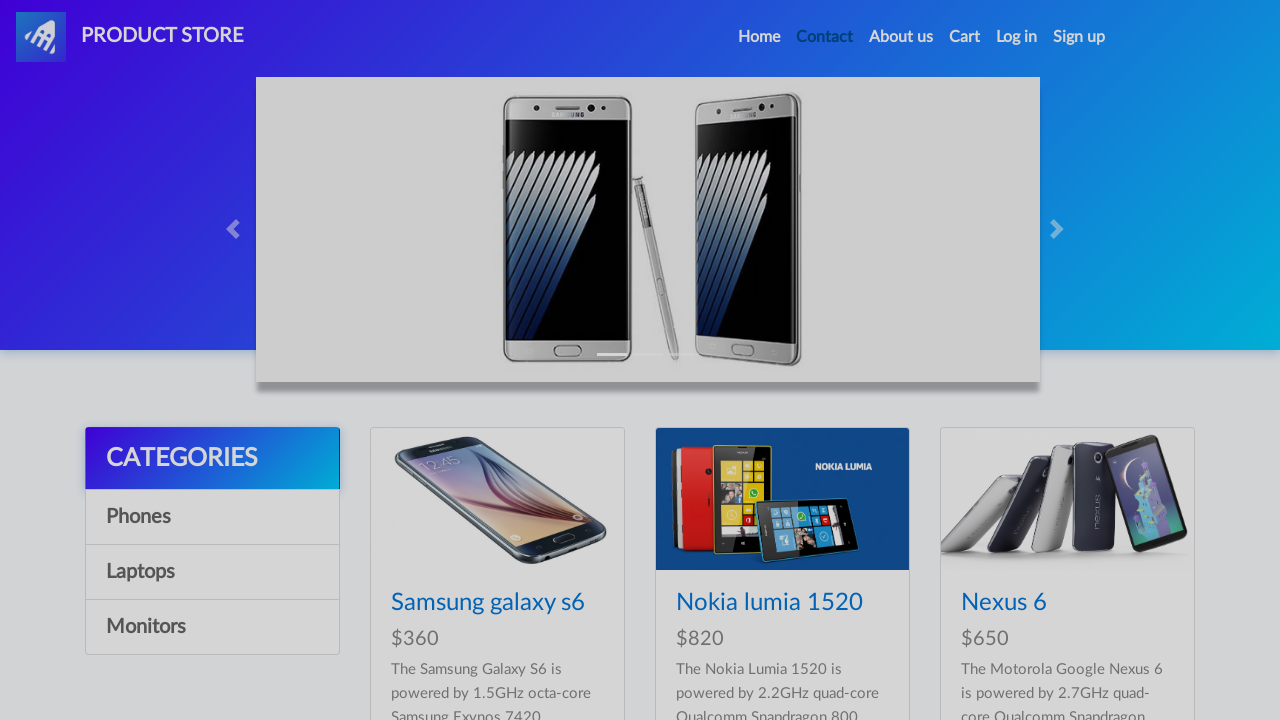

Contact modal appeared with recipient email field
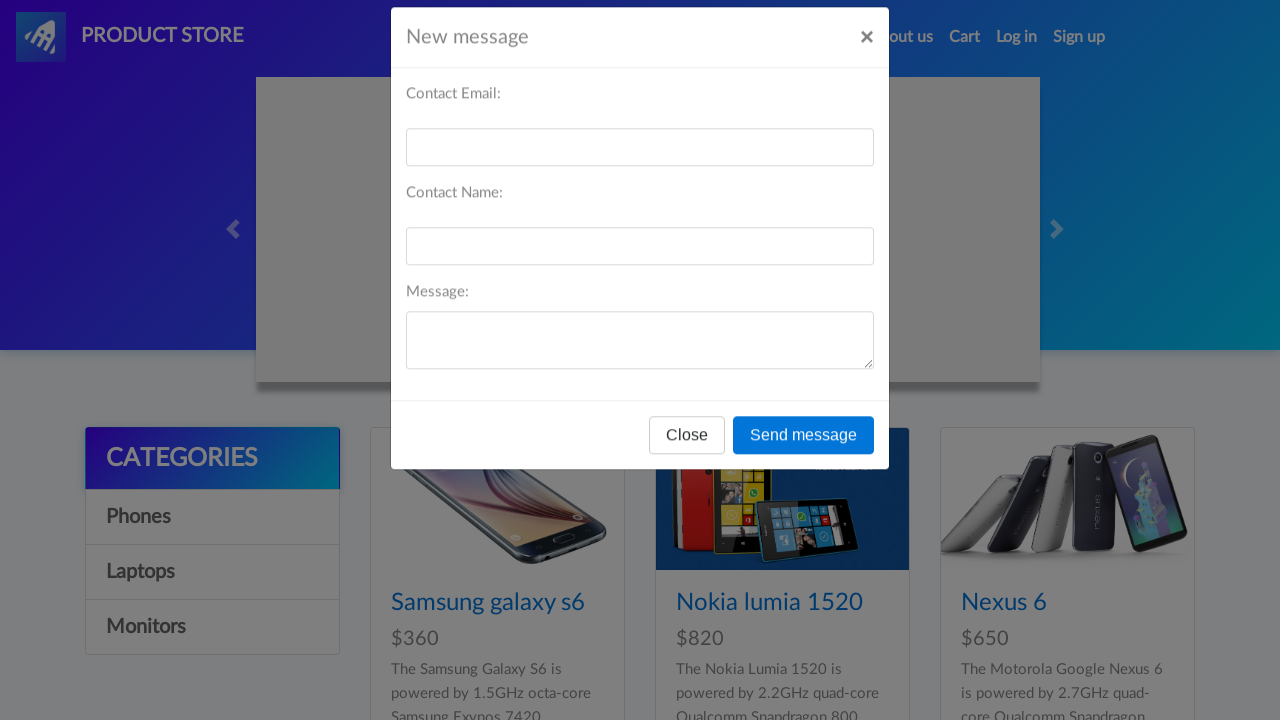

Filled recipient email field with 'sarah.johnson@example.com' on #recipient-email
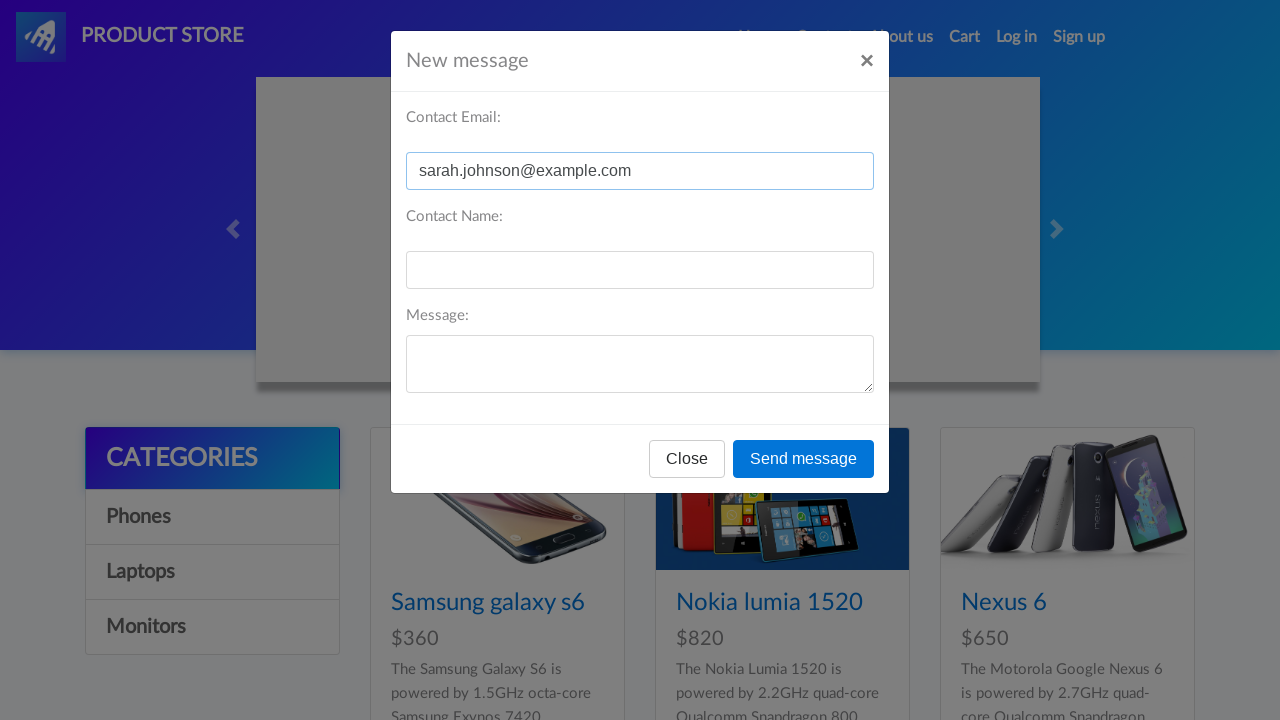

Filled recipient name field with 'Sarah Johnson' on #recipient-name
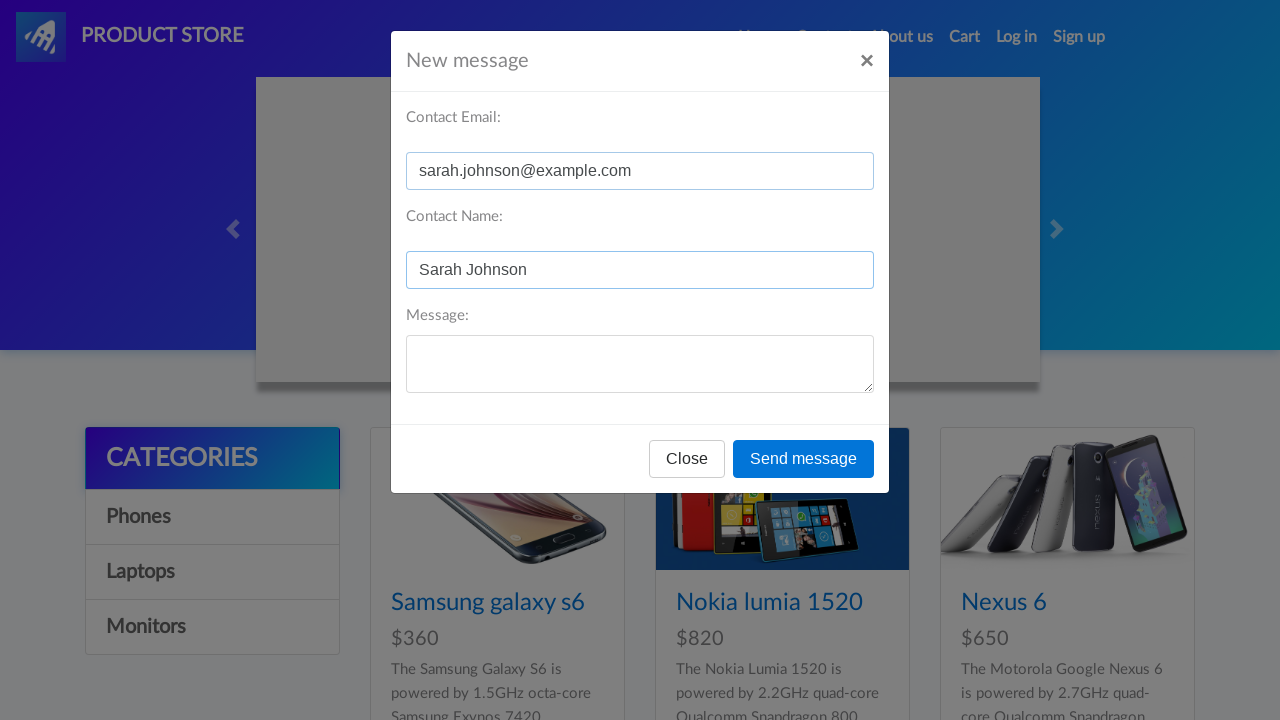

Filled message field with product inquiry on #message-text
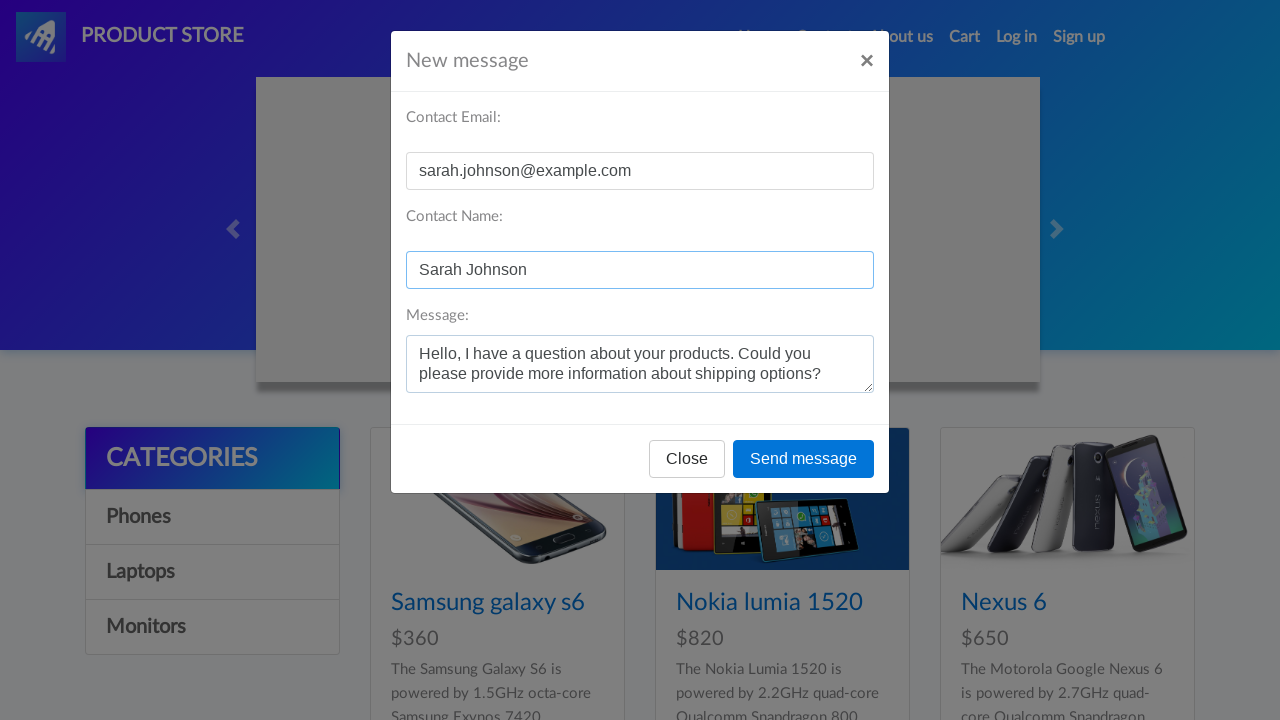

Clicked Send message button at (804, 459) on button:has-text('Send message')
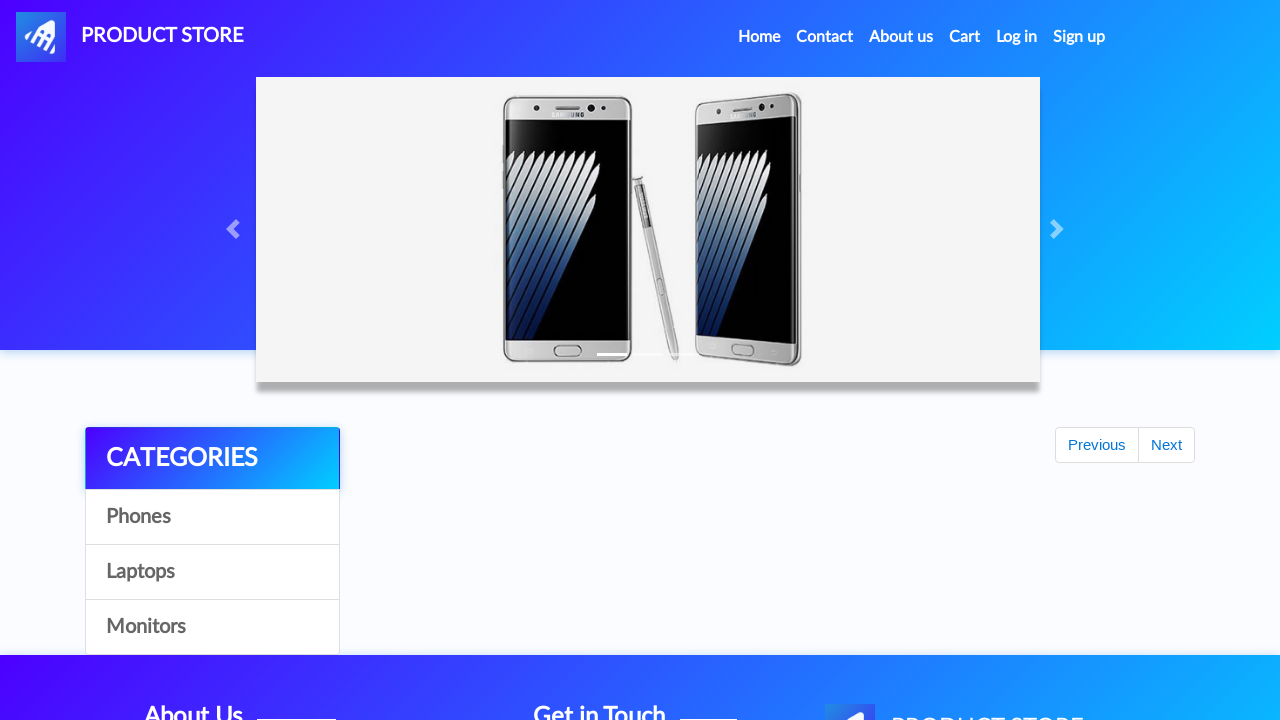

Set up dialog handler to accept confirmation alert
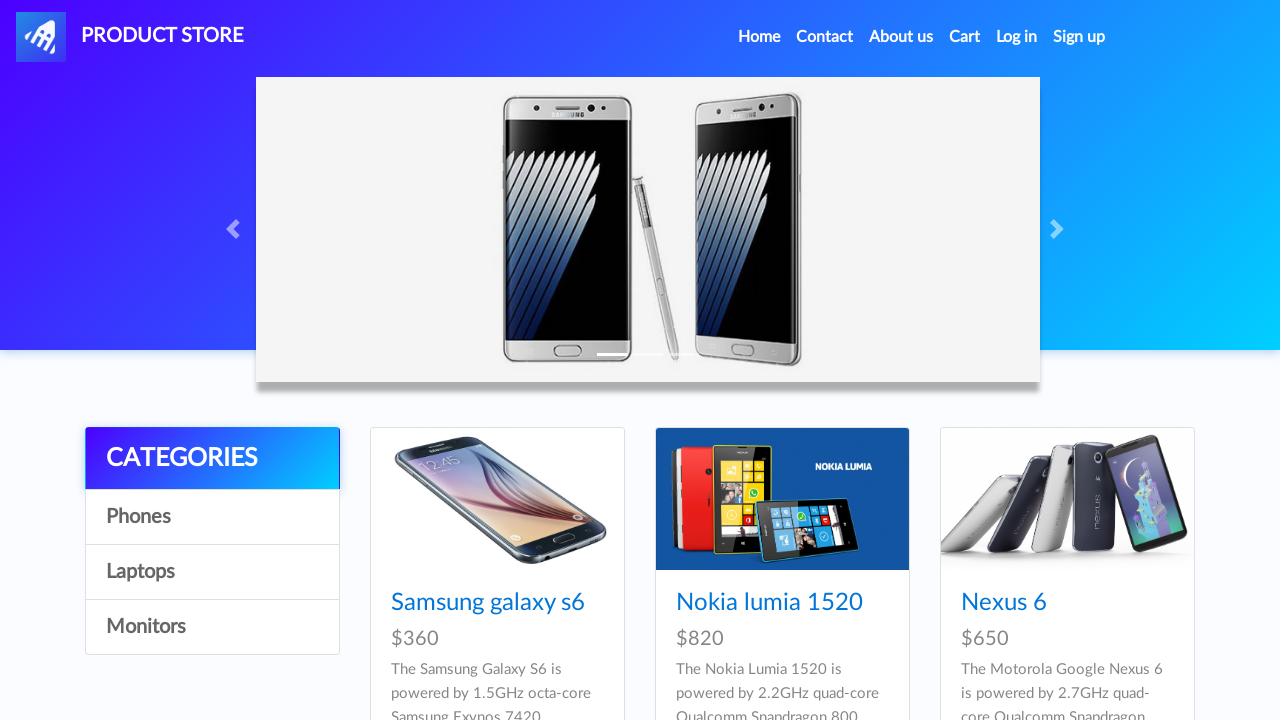

Waited 1000ms for form submission to complete
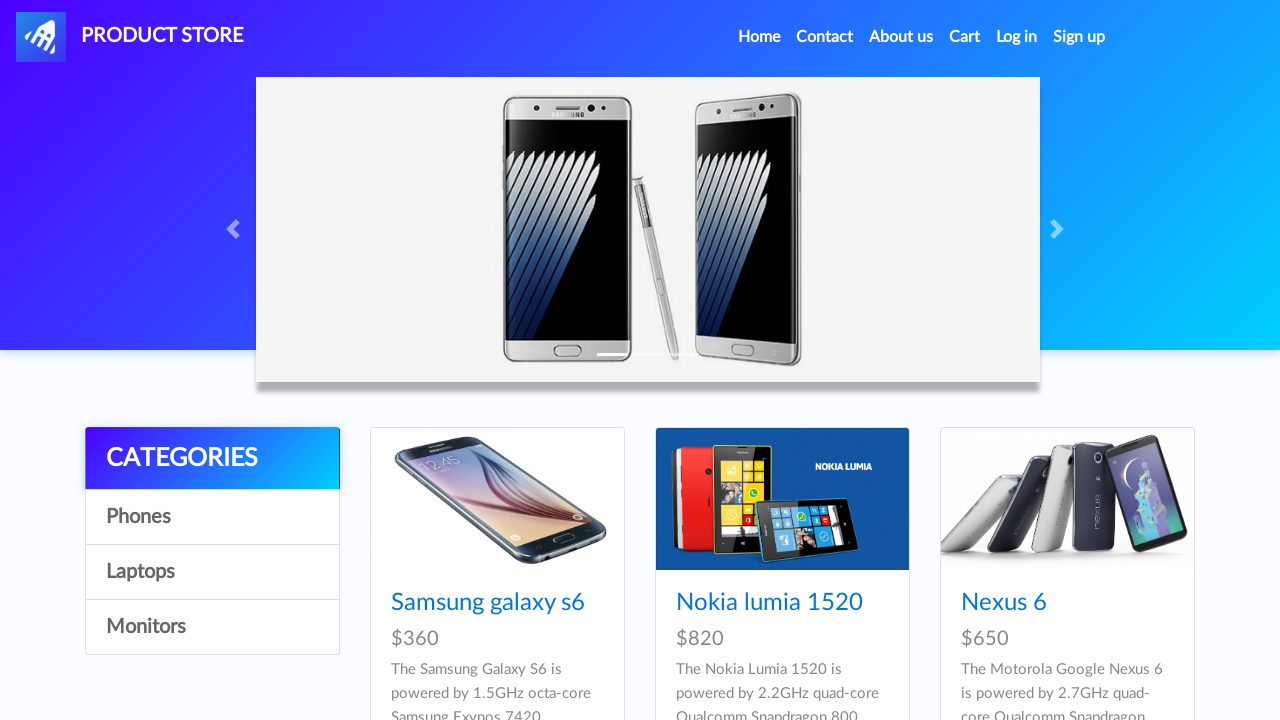

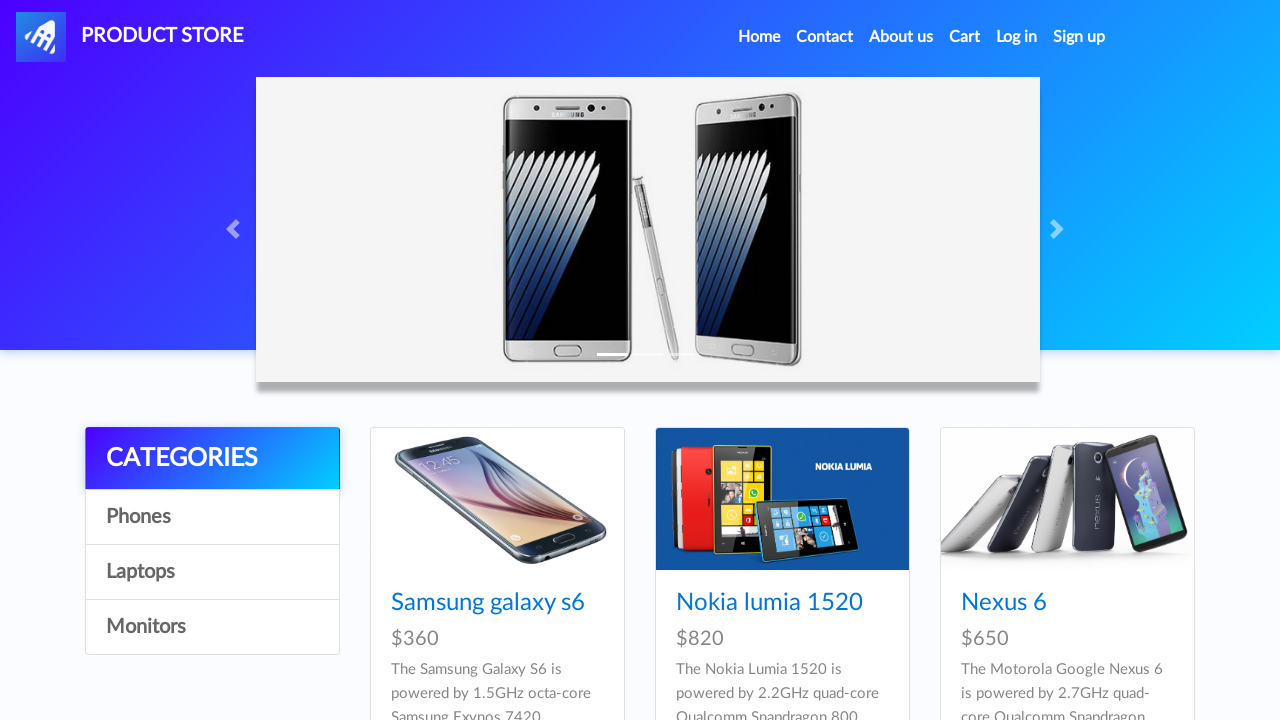